Navigates to the login page and clicks the Reset Password link to verify navigation to the reset password page

Starting URL: https://voice-korea.dev.biyard.co/en/

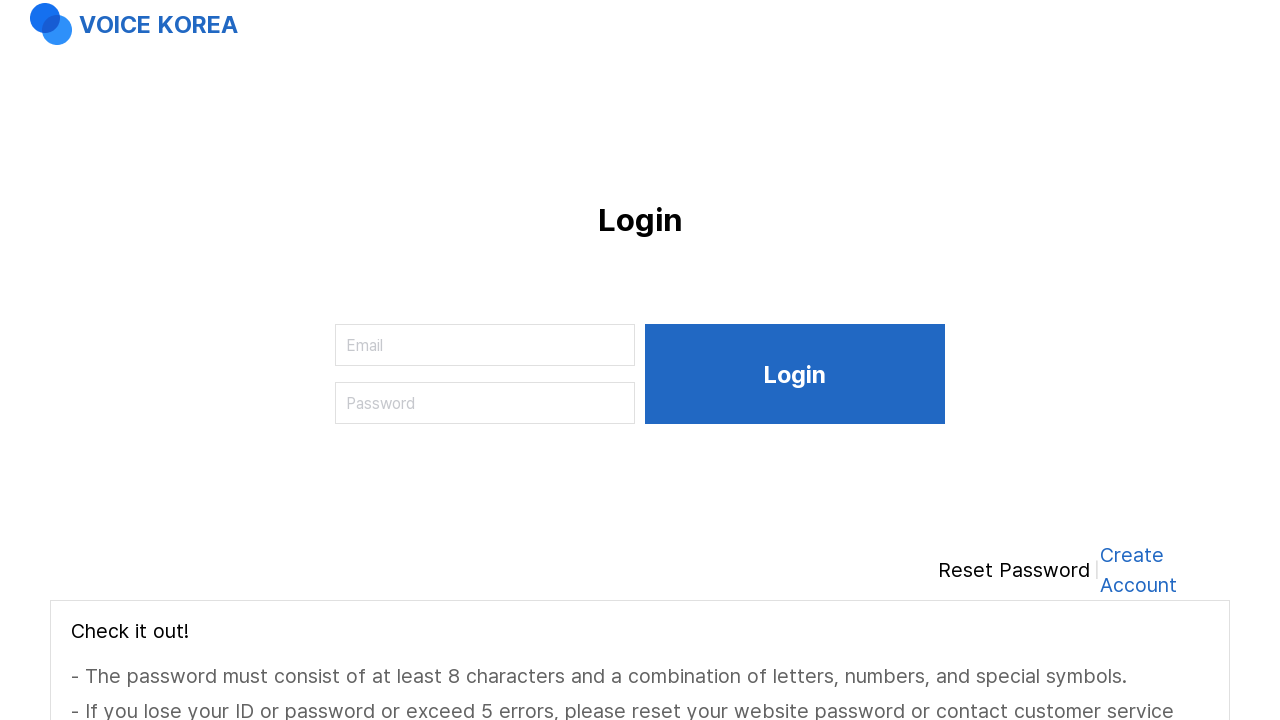

Page loaded and DOM content rendered
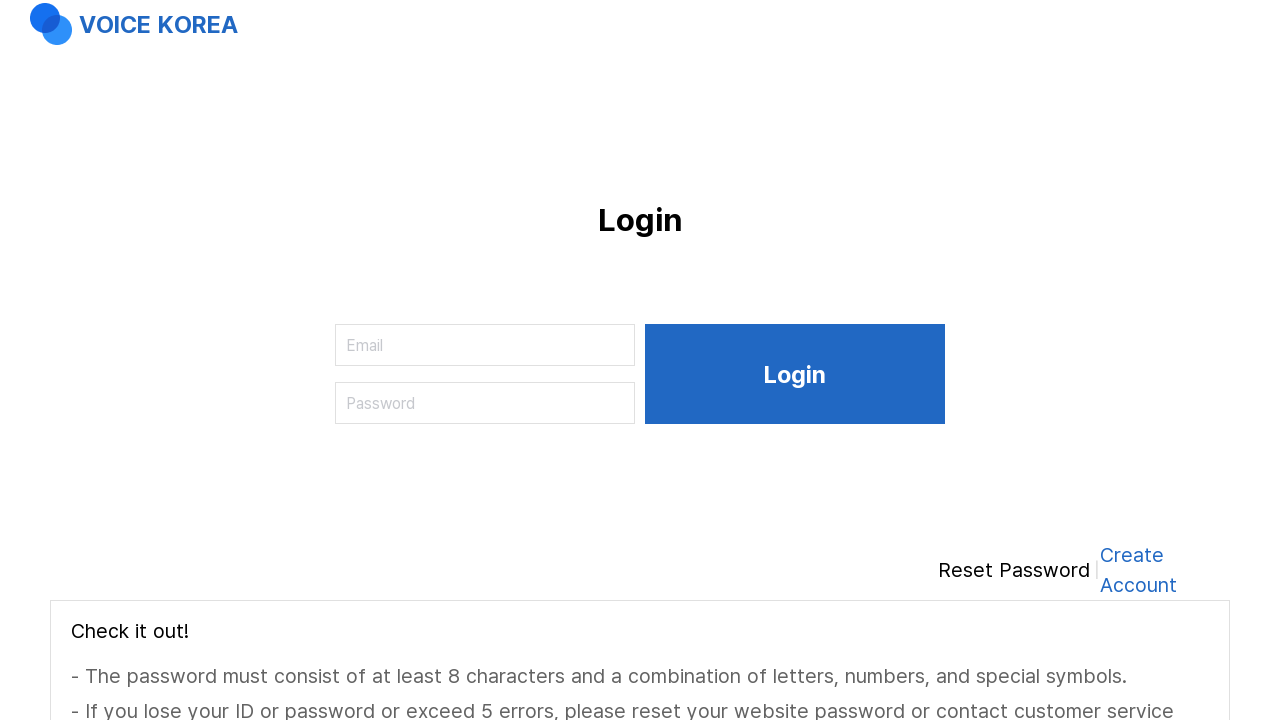

Clicked Reset Password link at (1014, 570) on internal:role=link[name="Reset Password"i]
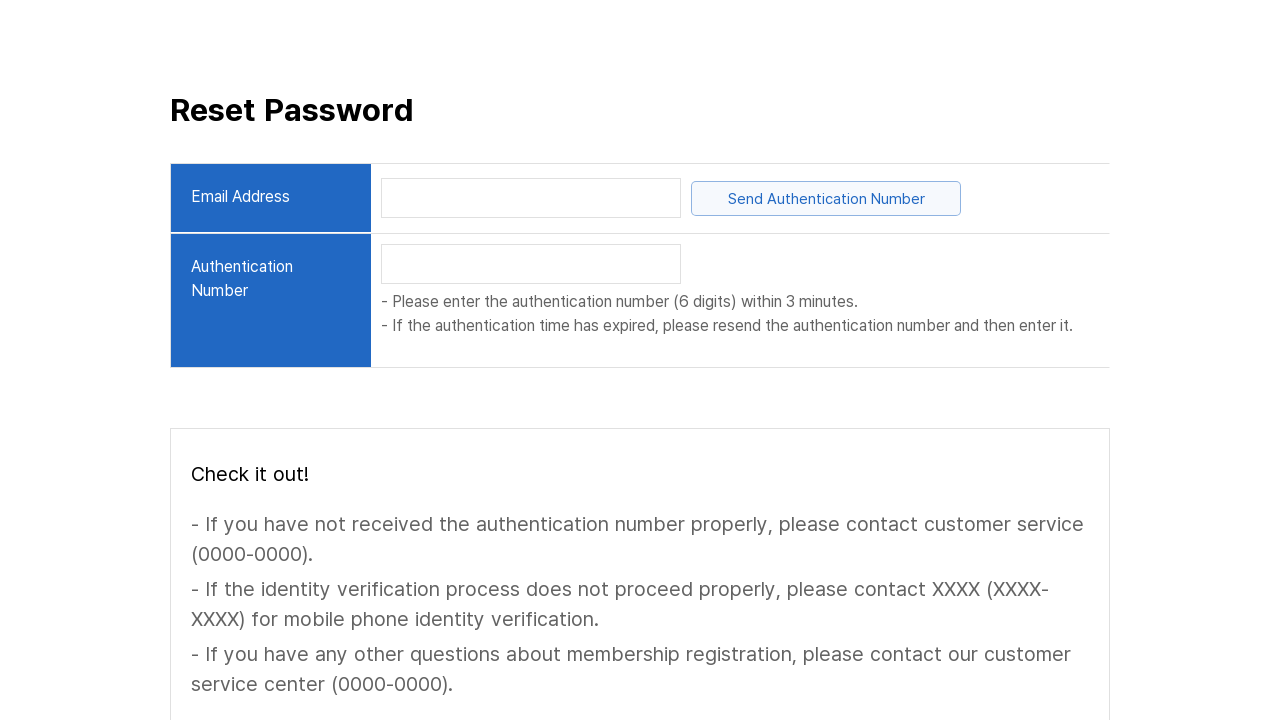

Successfully navigated to reset password page
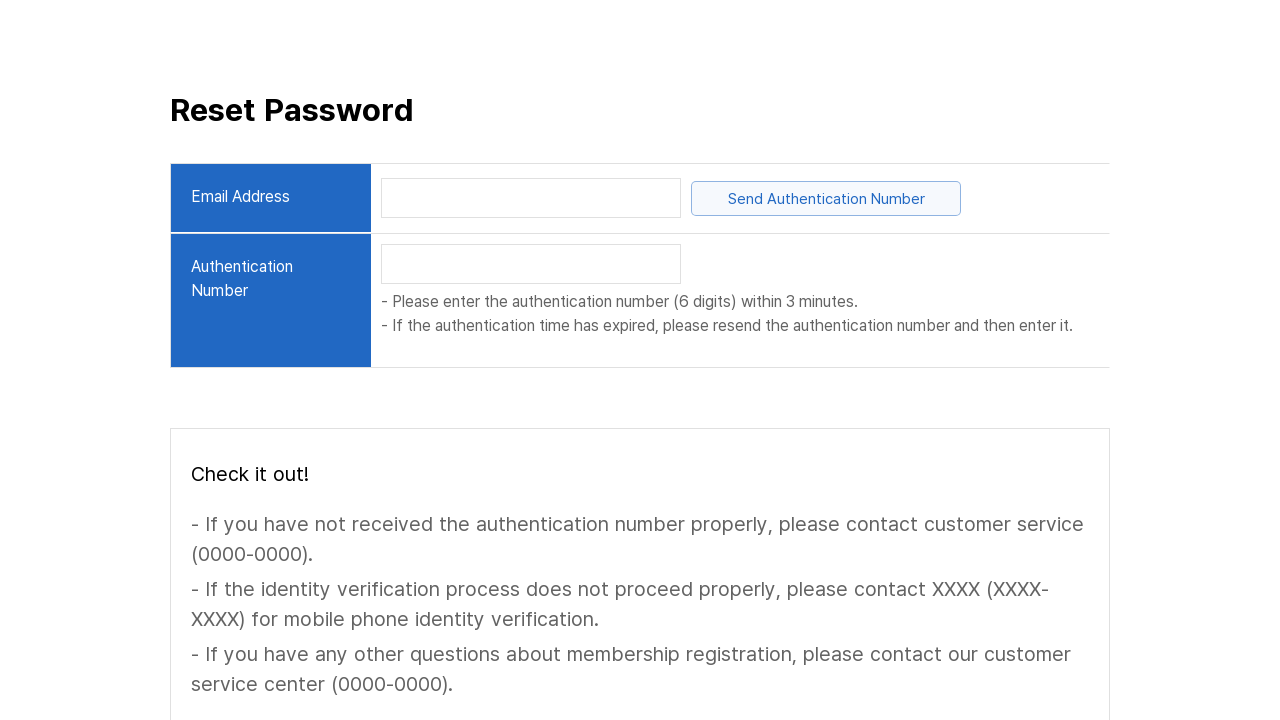

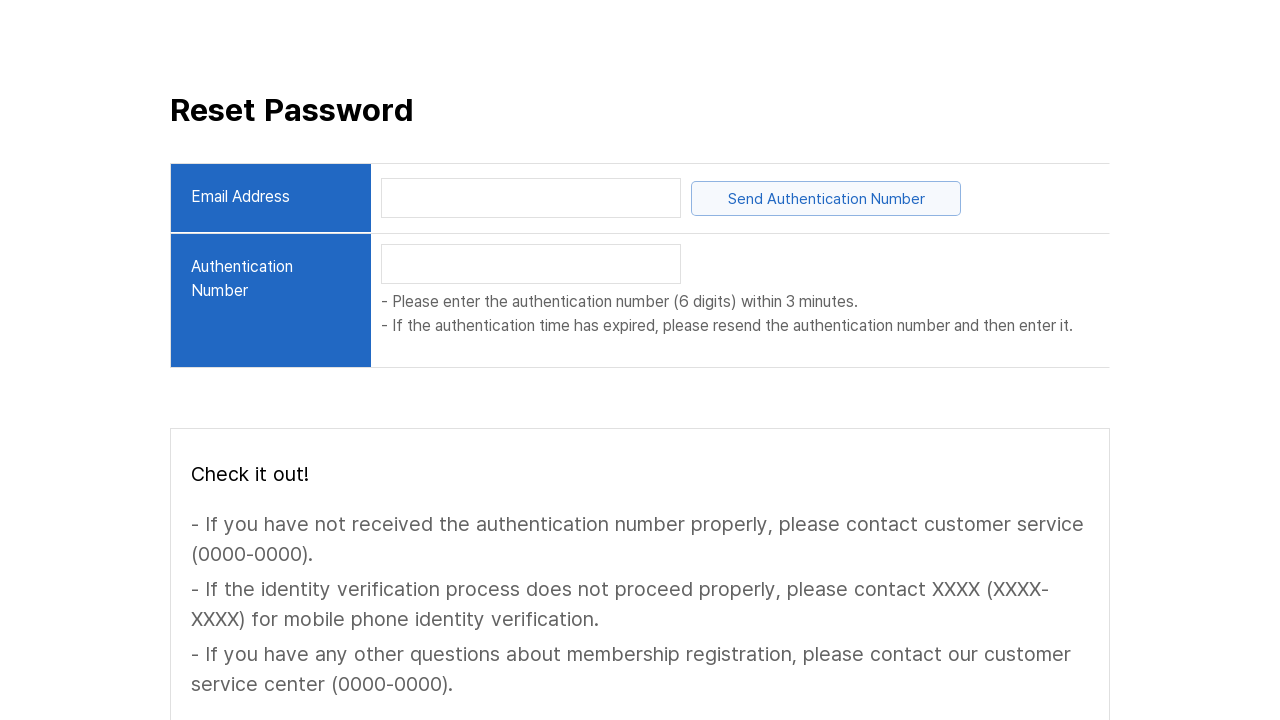